Tests radio button functionality on DemoQA by selecting options and verifying the displayed results

Starting URL: https://demoqa.com/radio-button

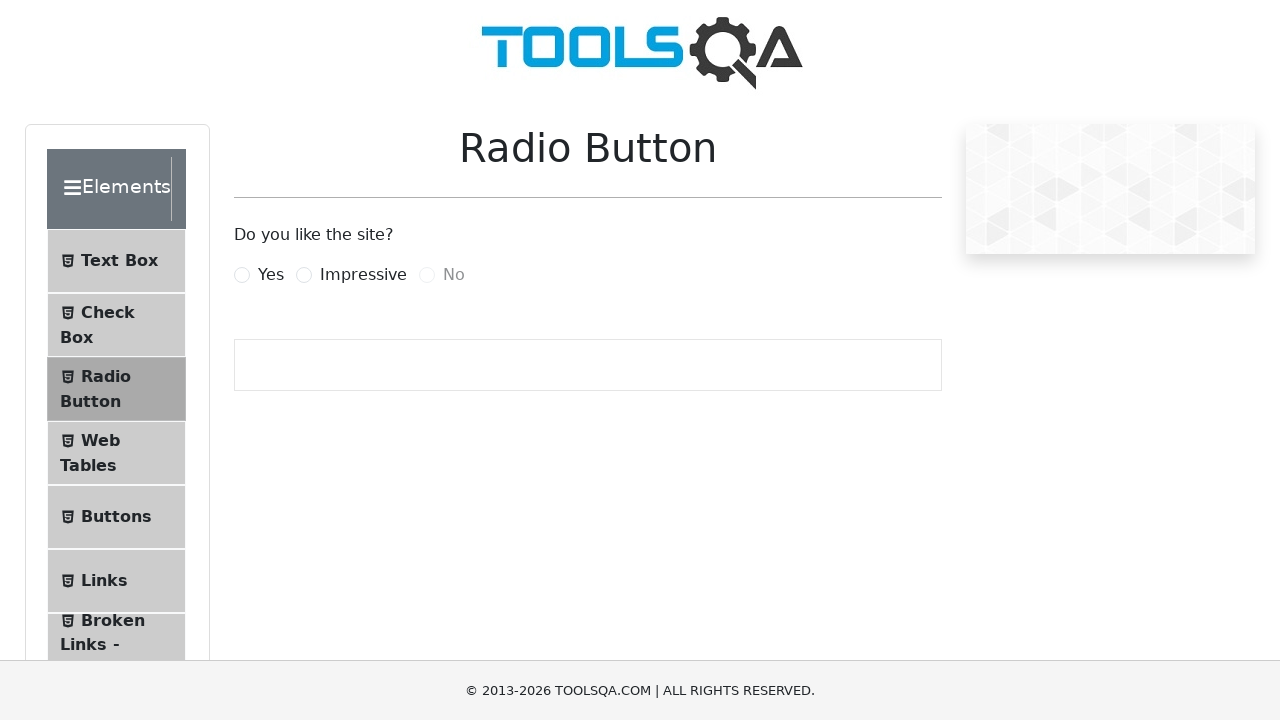

Located the 'No' radio button element
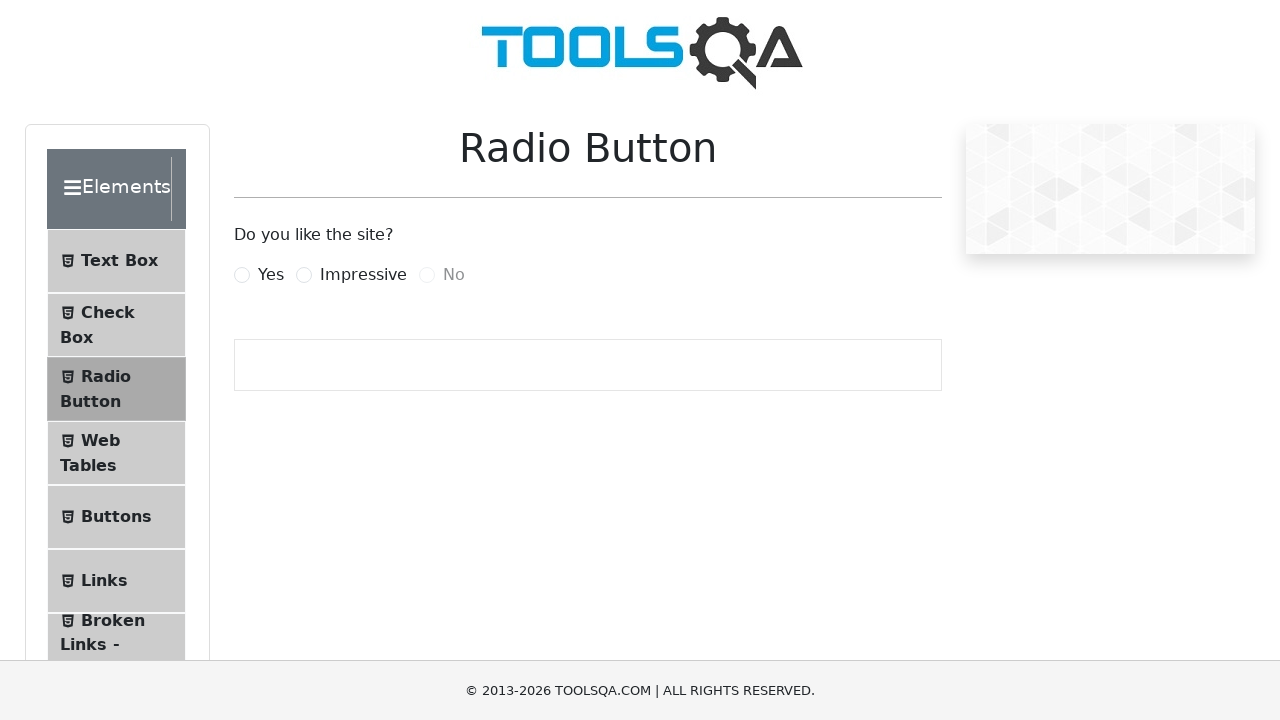

Verified that 'No' radio button is disabled
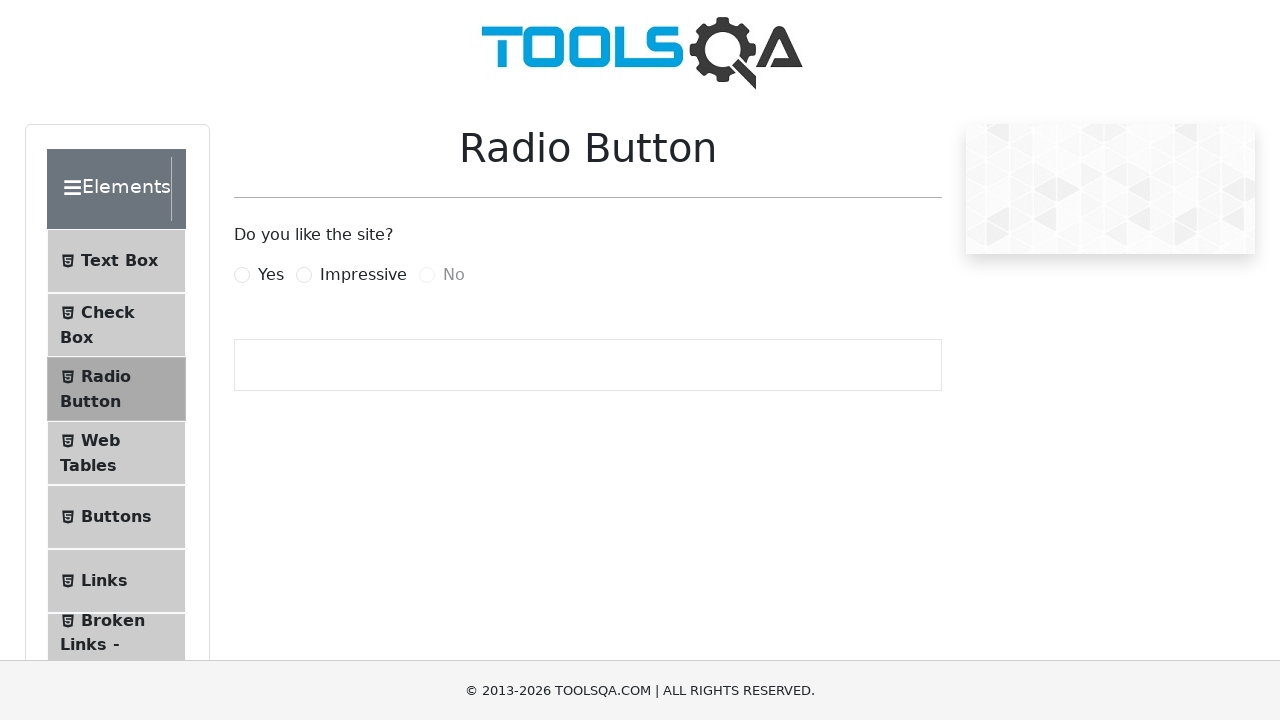

Clicked the 'Impressive' radio button label at (363, 275) on label[for='impressiveRadio']
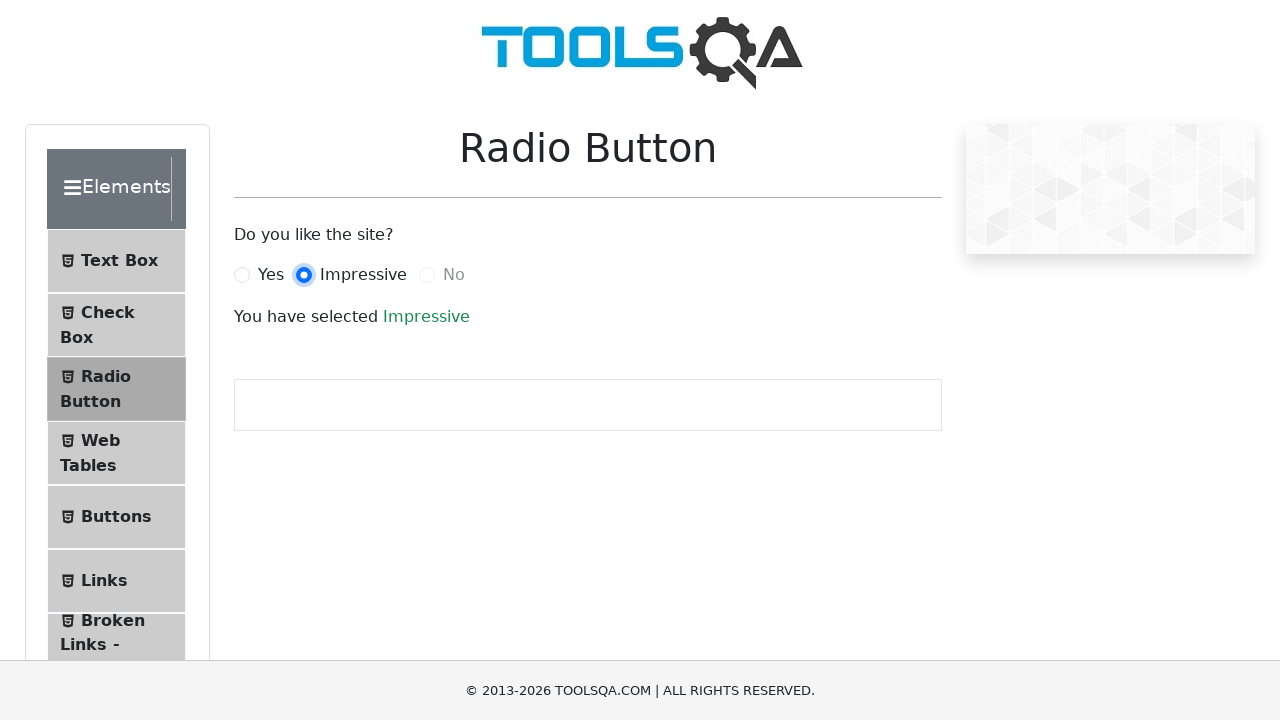

Waited for success result text to appear
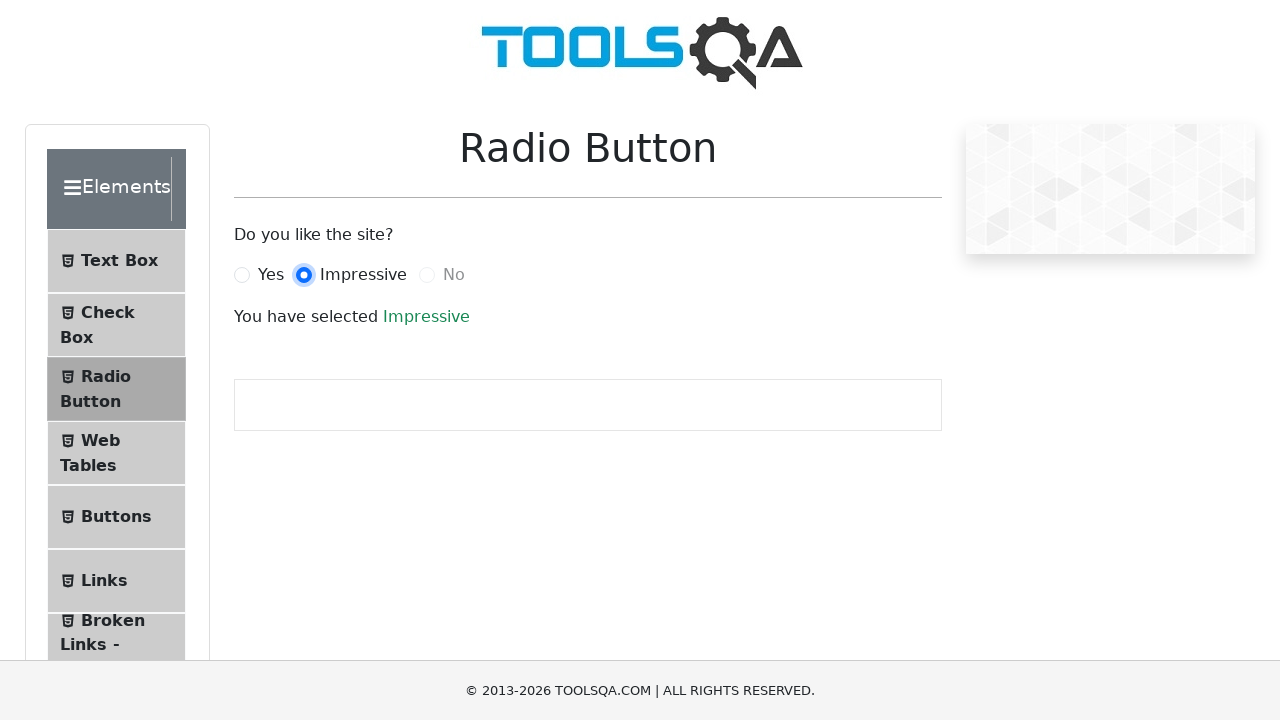

Retrieved the success result text content
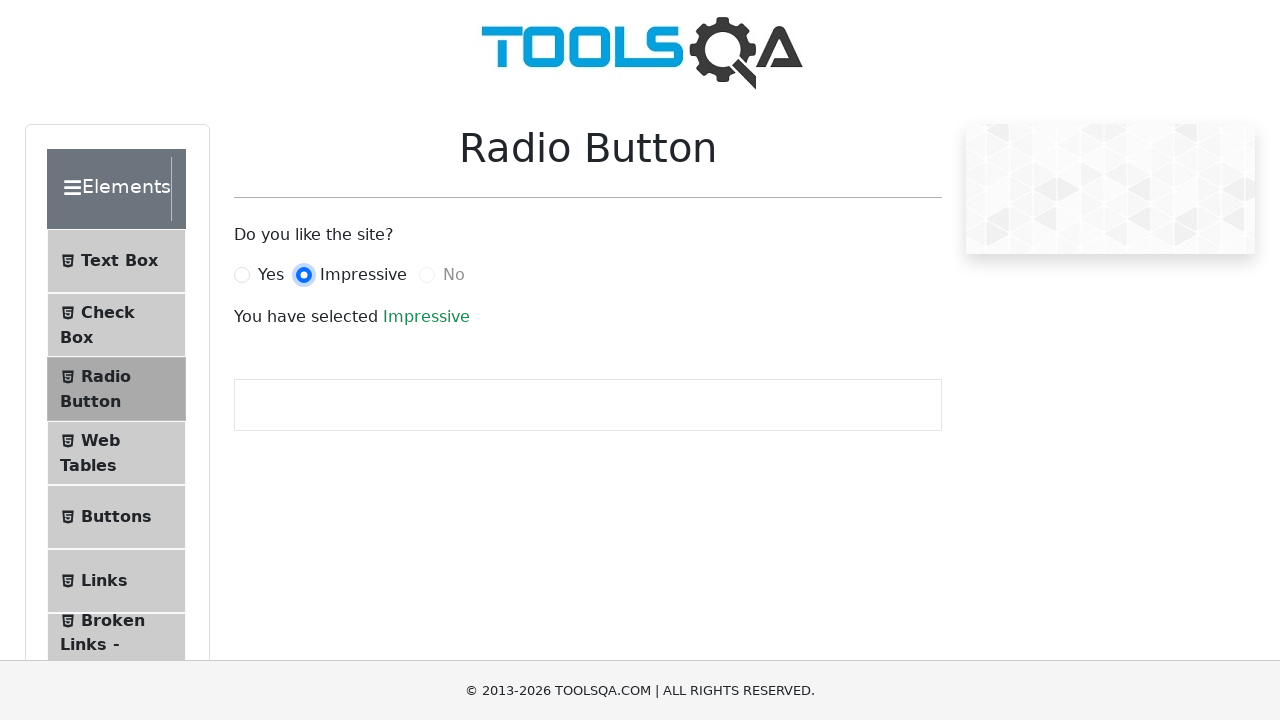

Verified that result text contains 'Impressive'
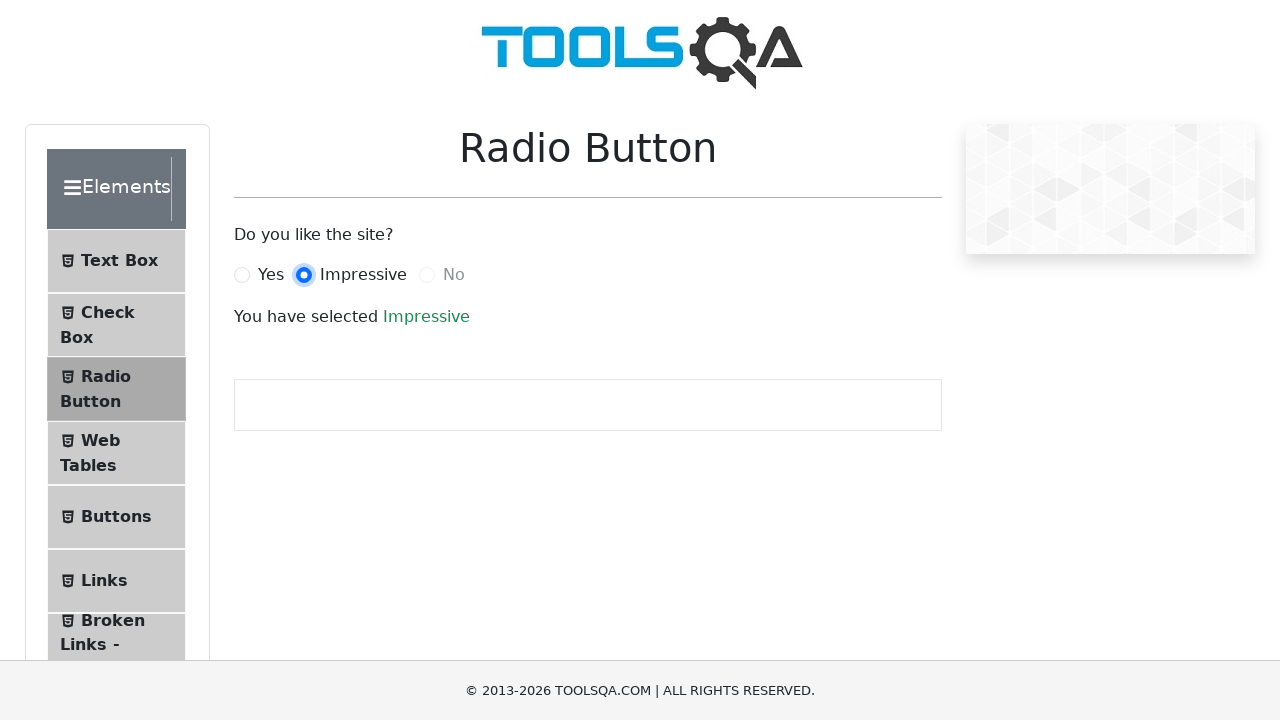

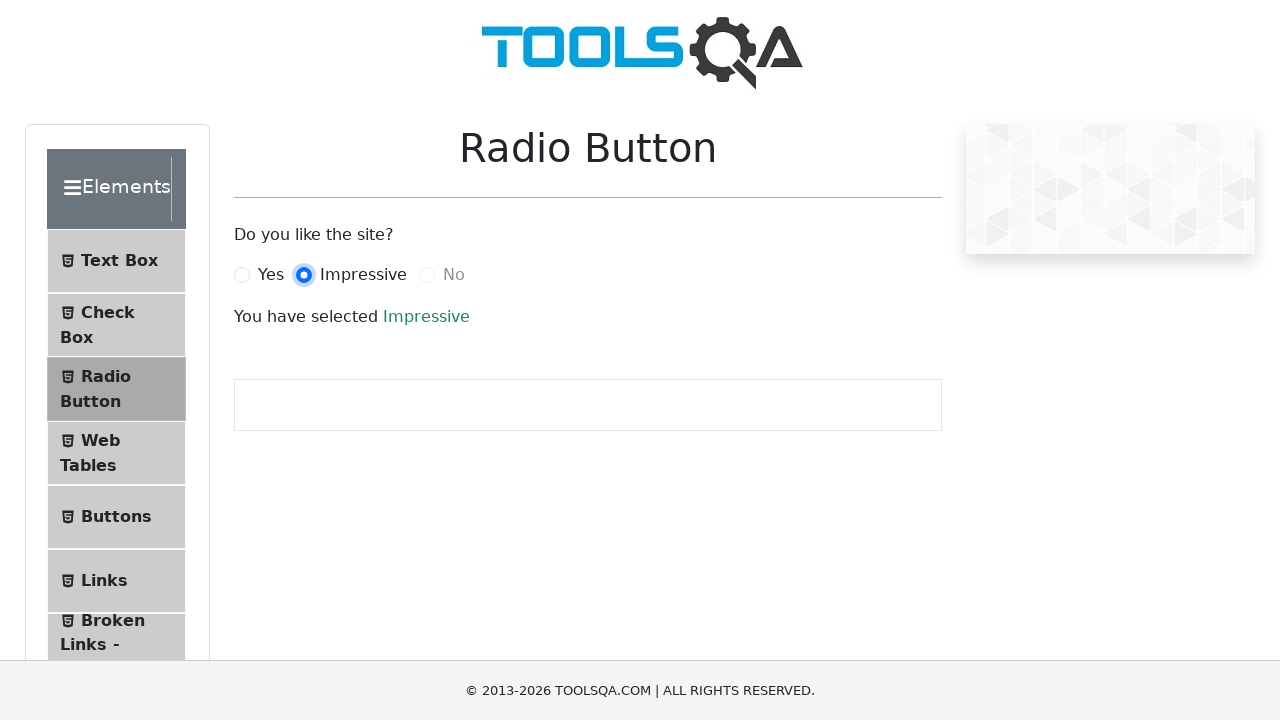